Tests the SpiceJet flight booking page by clicking on the return date dropdown and verifying its enabled/disabled state based on style attributes

Starting URL: https://www.spicejet.com

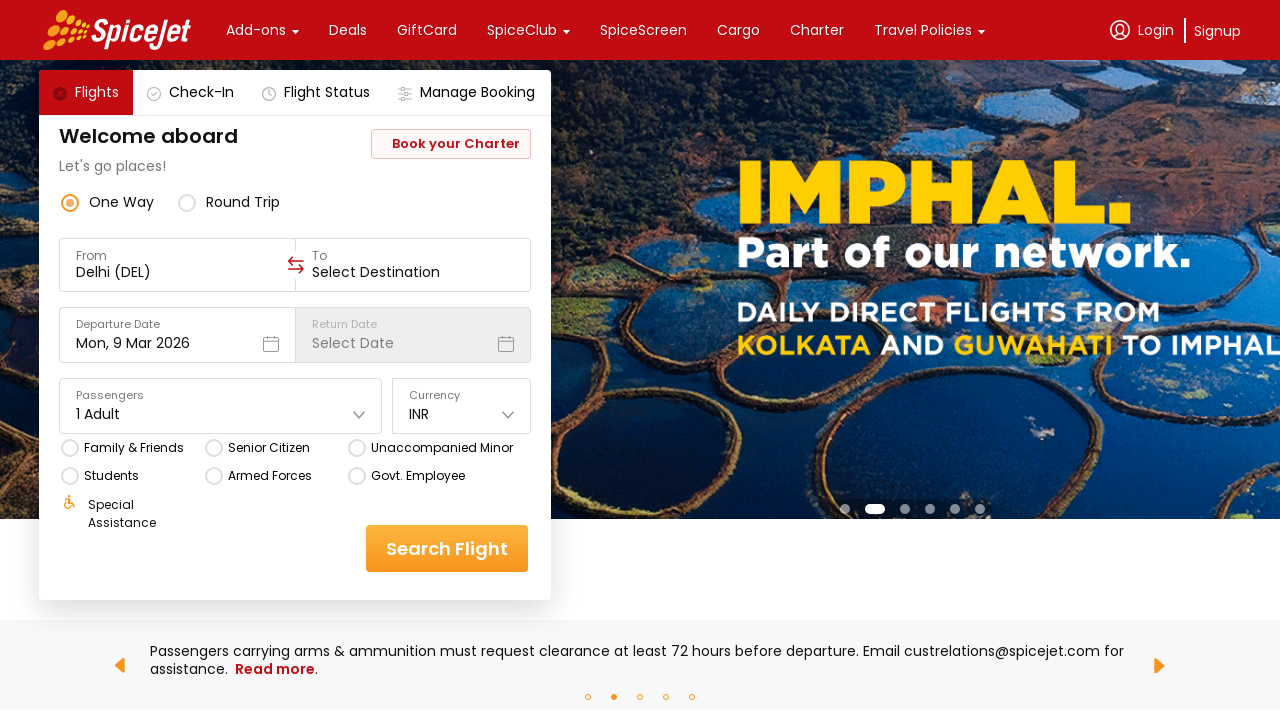

Clicked on return date dropdown at (413, 335) on div[data-testid='return-date-dropdown-label-test-id']
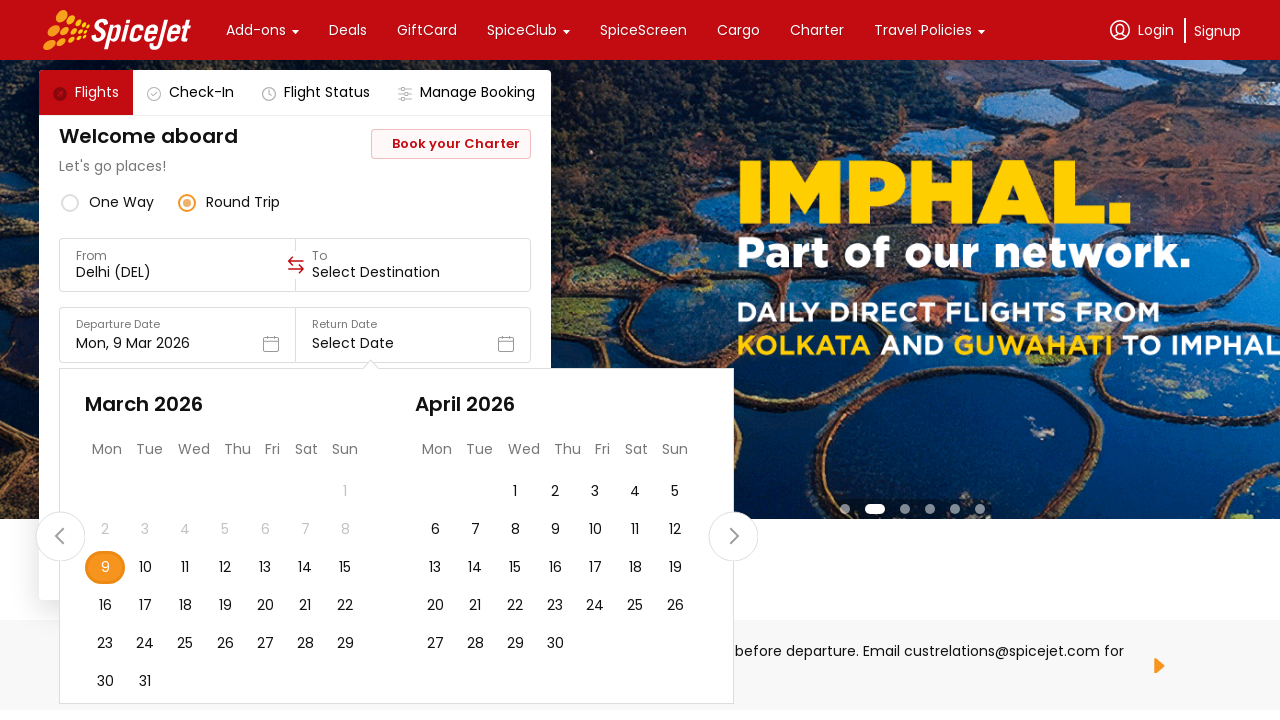

Return date dropdown element is available
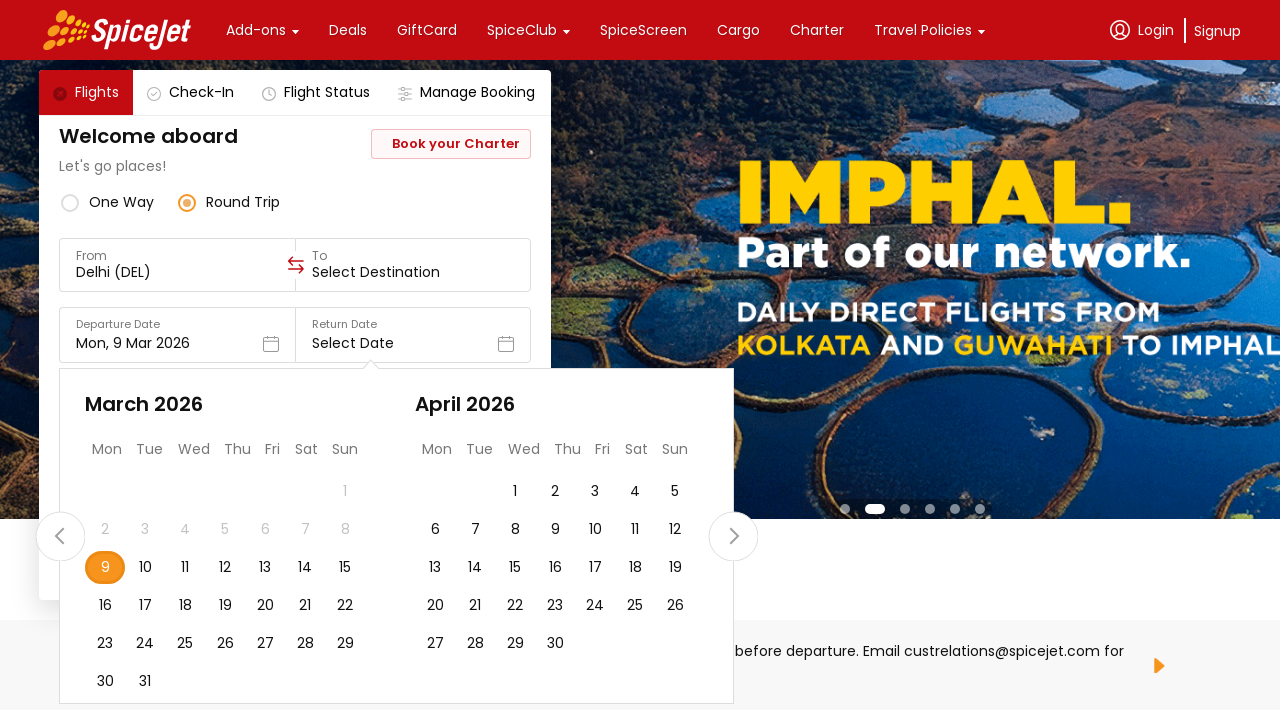

Retrieved style attribute from return date dropdown
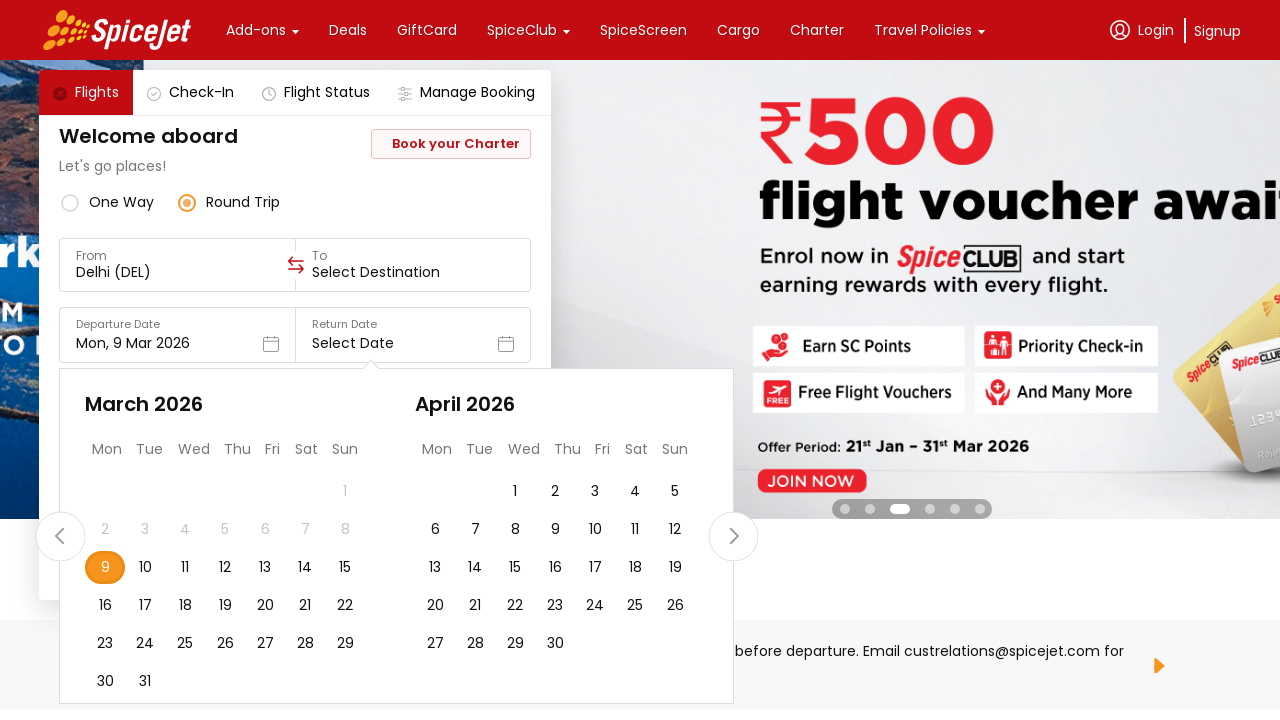

Return date dropdown is enabled
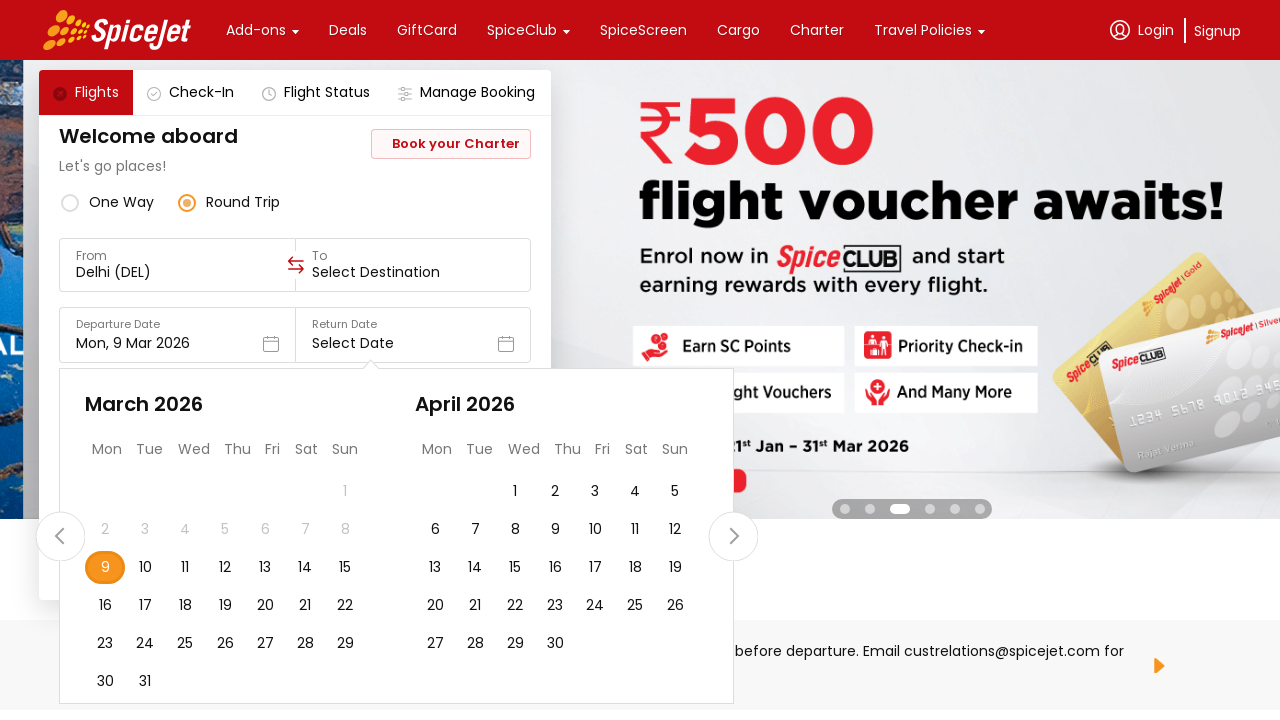

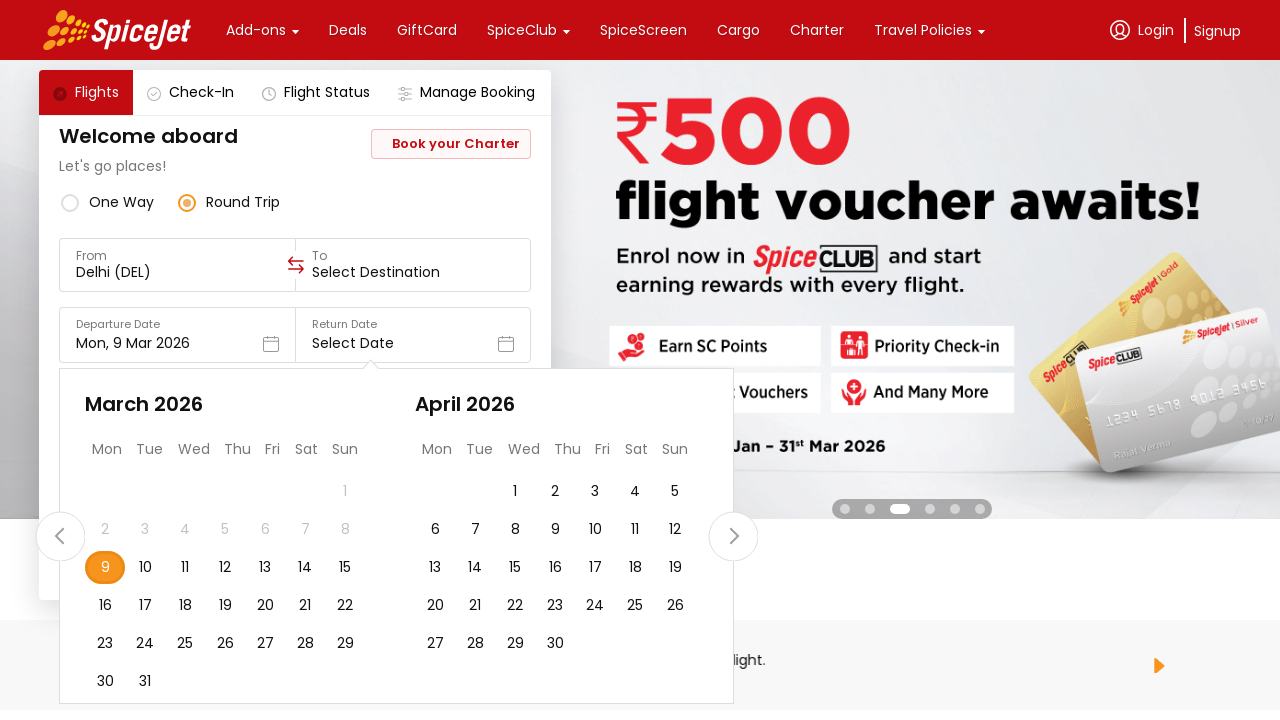